Tests a registration form by filling out multiple required fields including name, email, phone, and address, then submitting the form and verifying successful registration.

Starting URL: http://suninjuly.github.io/registration1.html

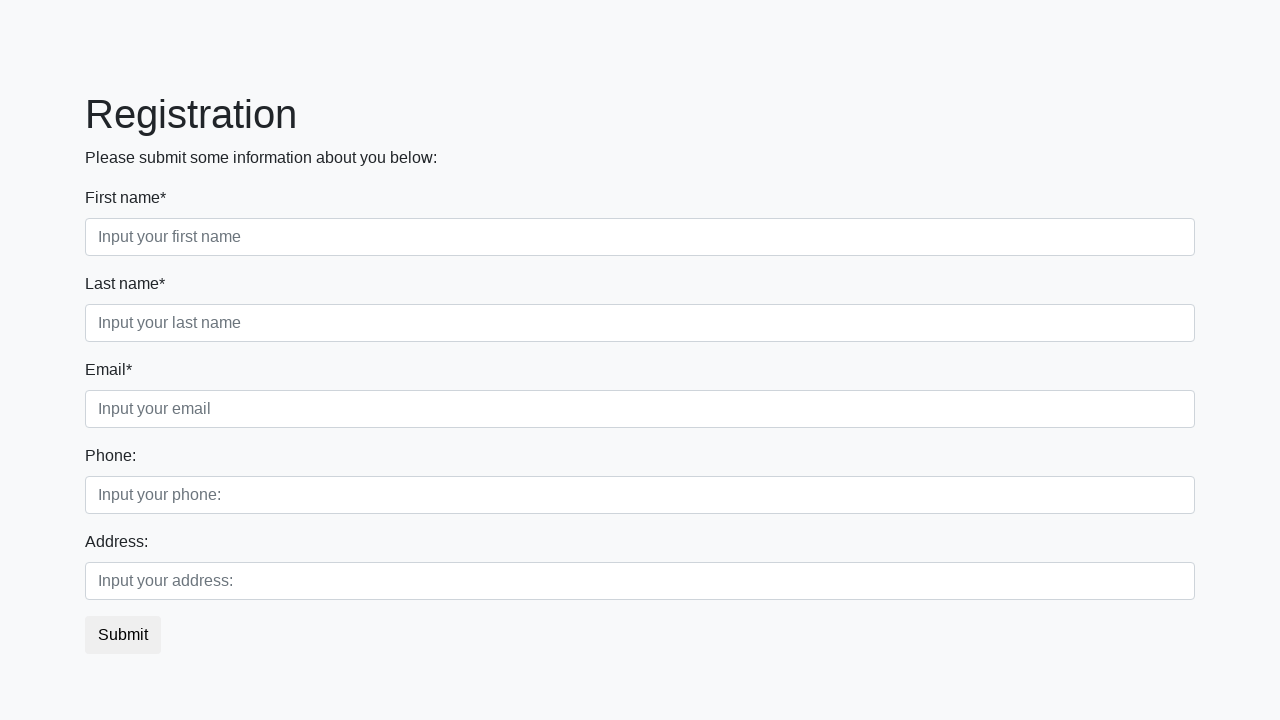

Filled first name field with 'John' on body > div > form > div.first_block > div.form-group.first_class > input
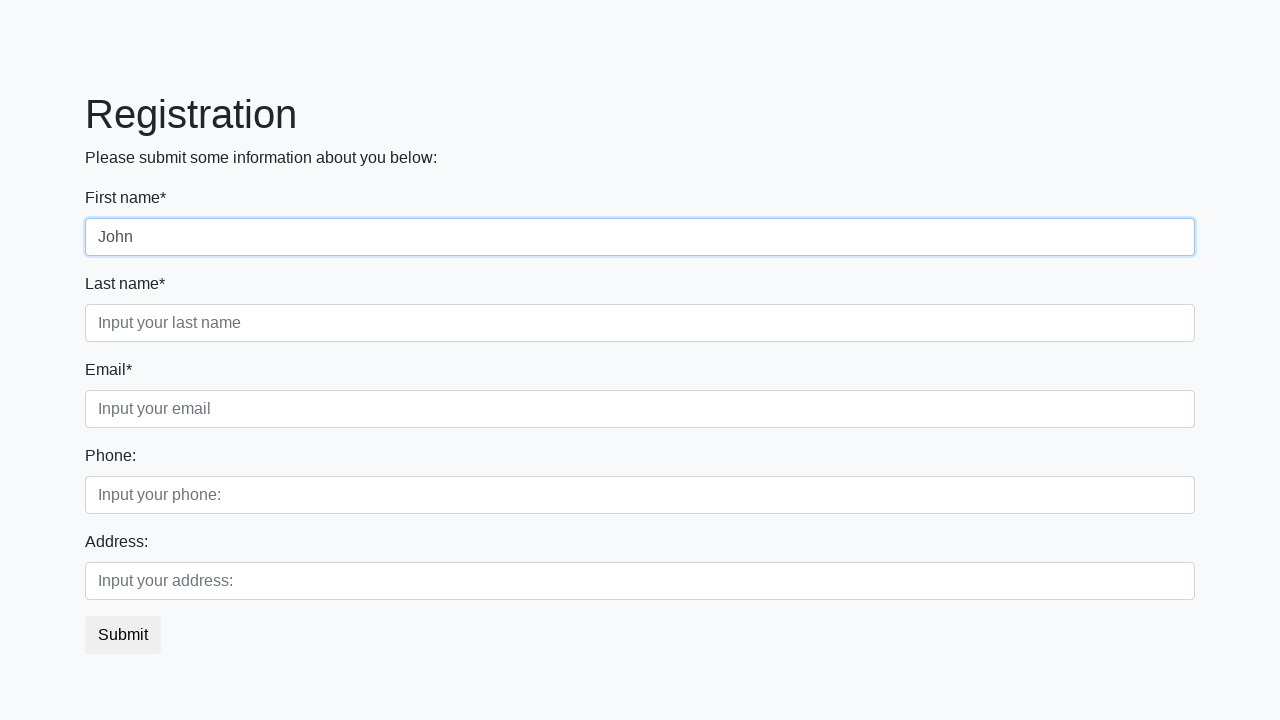

Filled last name field with 'Smith' on body > div > form > div.first_block > div.form-group.second_class > input
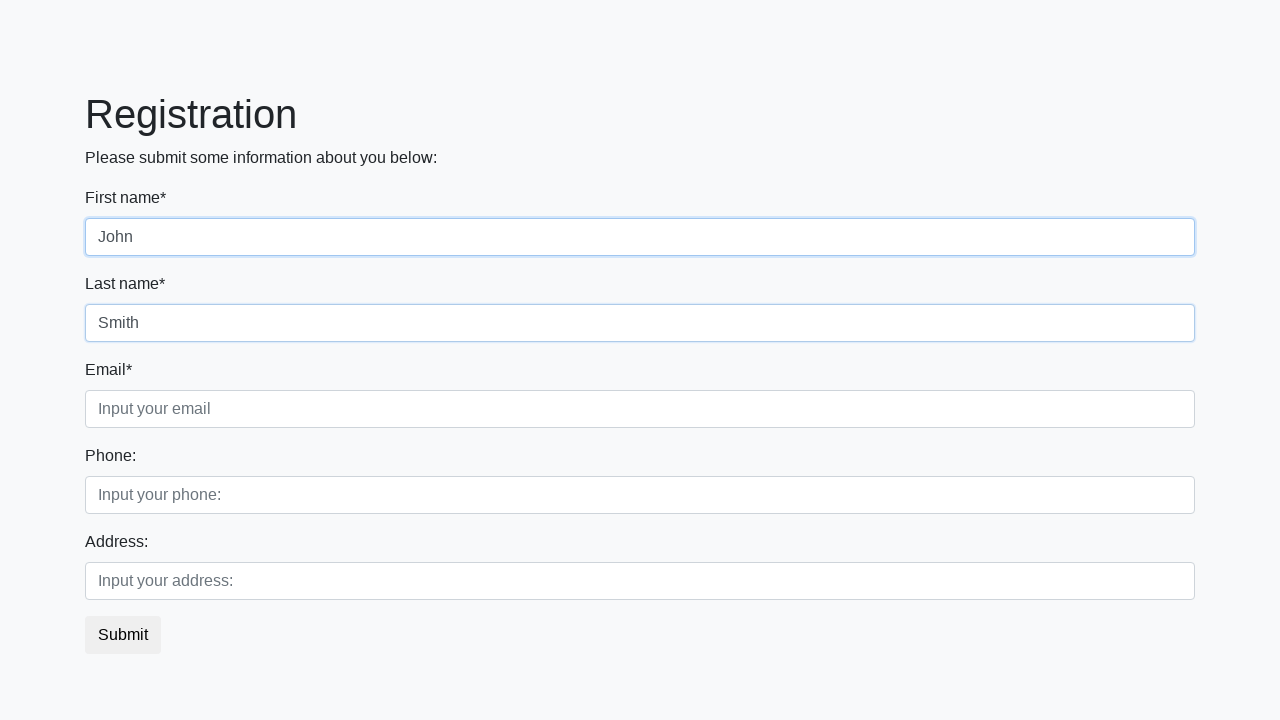

Filled email field with 'john.smith@example.com' on body > div > form > div.first_block > div.form-group.third_class > input
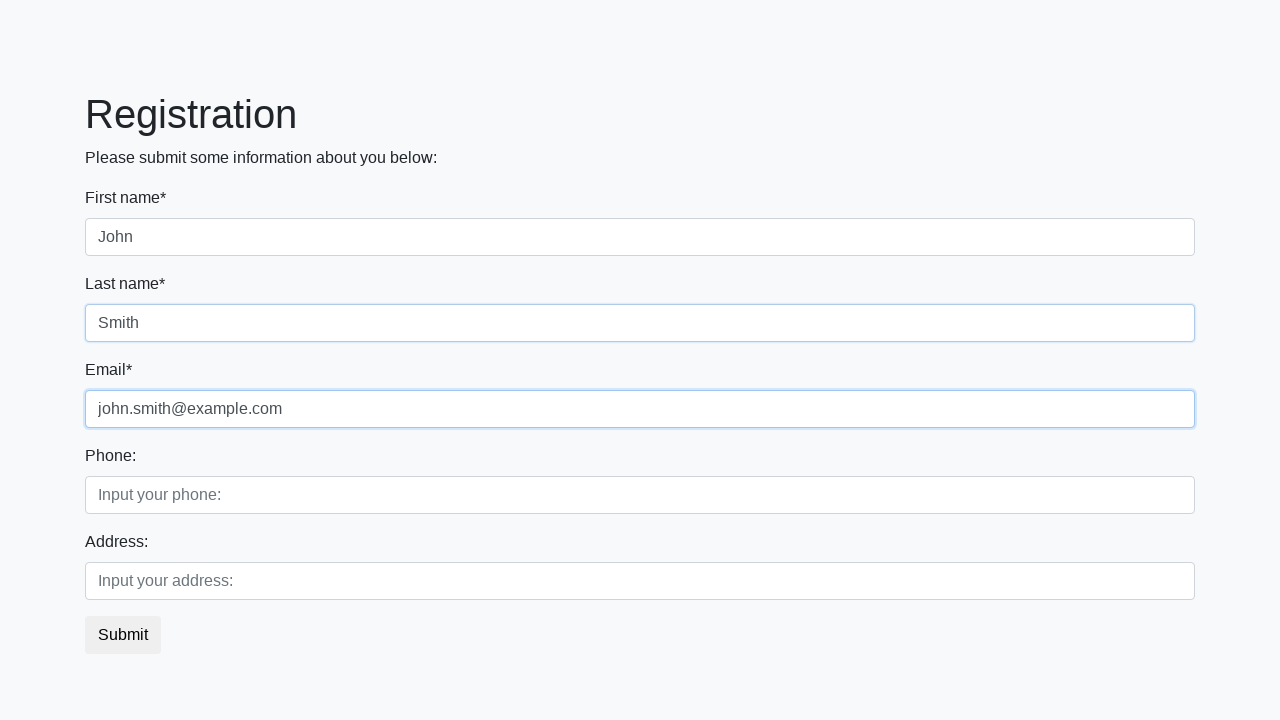

Filled phone number field with '+12025551234' on body > div > form > div.second_block > div.form-group.first_class > input
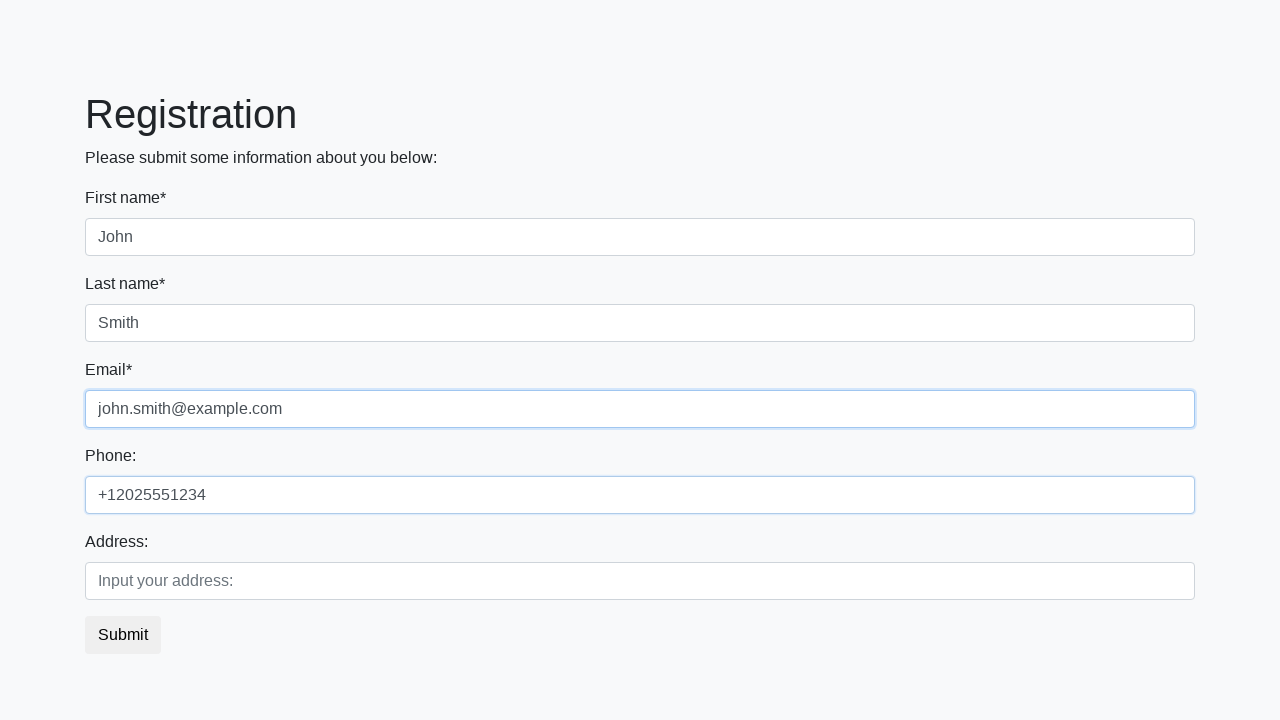

Filled address field with '123 Main Street, Apt 4B' on body > div > form > div.second_block > div.form-group.second_class > input
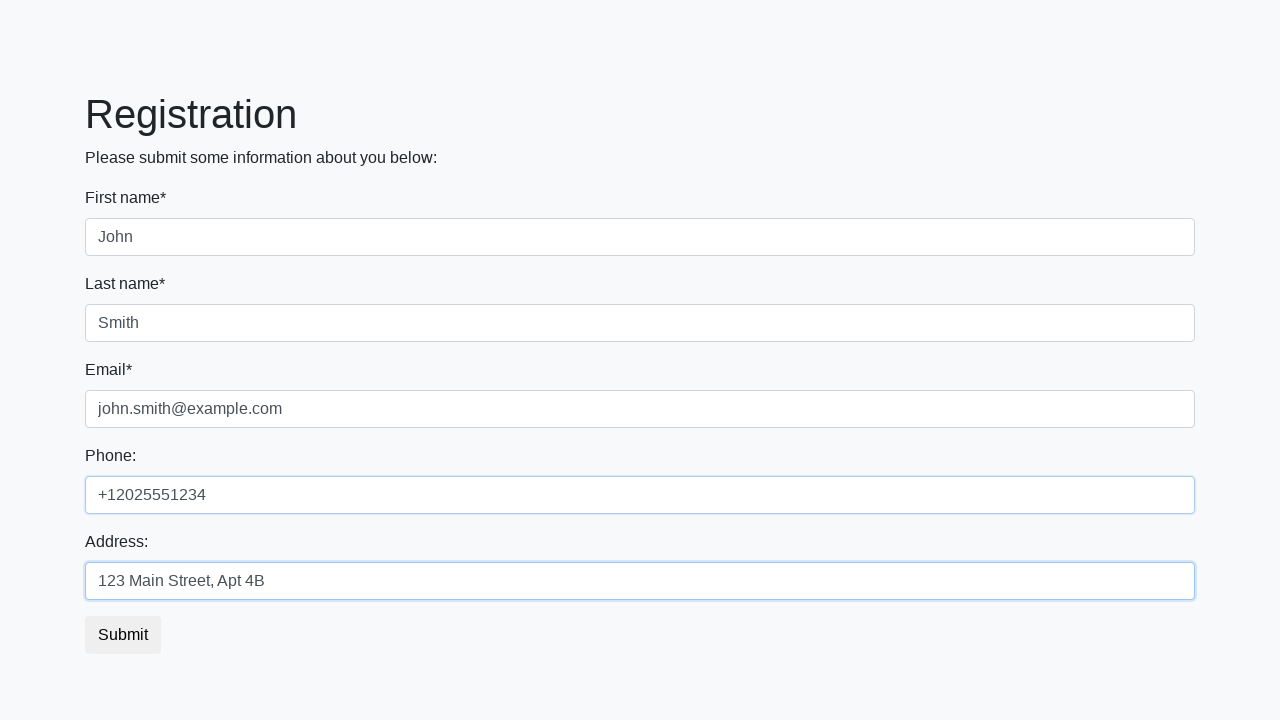

Clicked submit button to register form at (123, 635) on button.btn
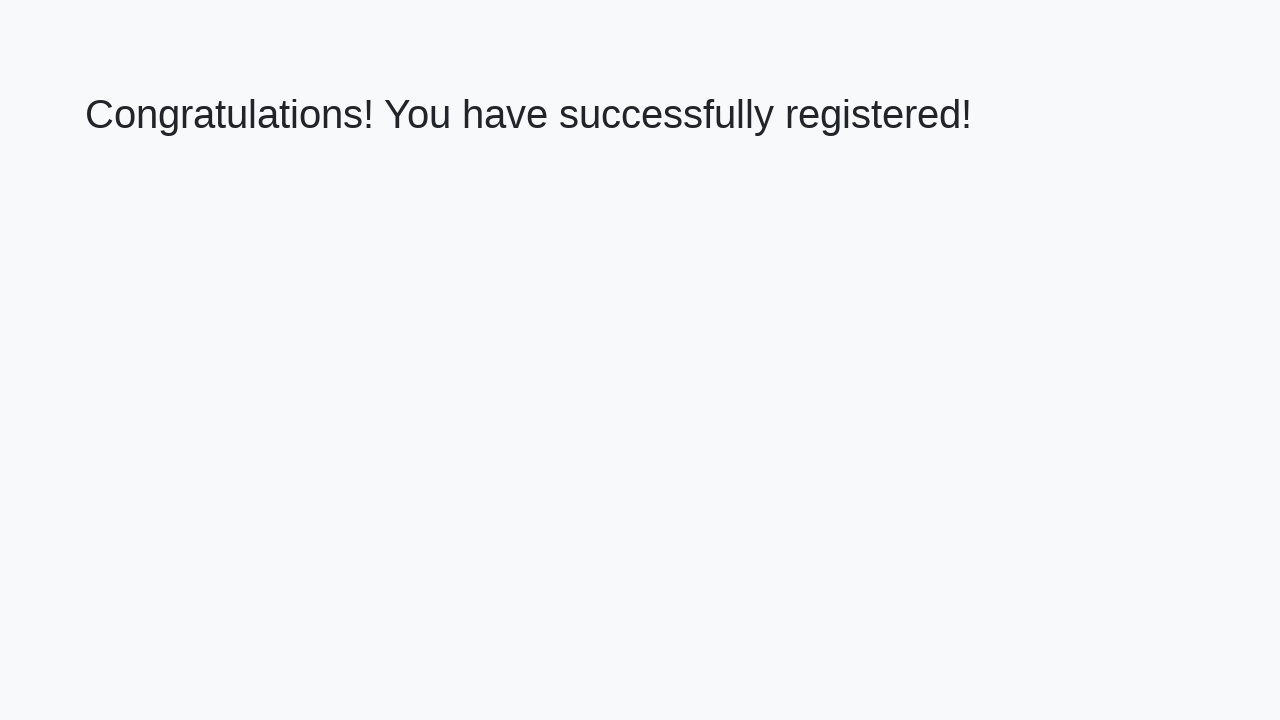

Registration confirmation heading loaded
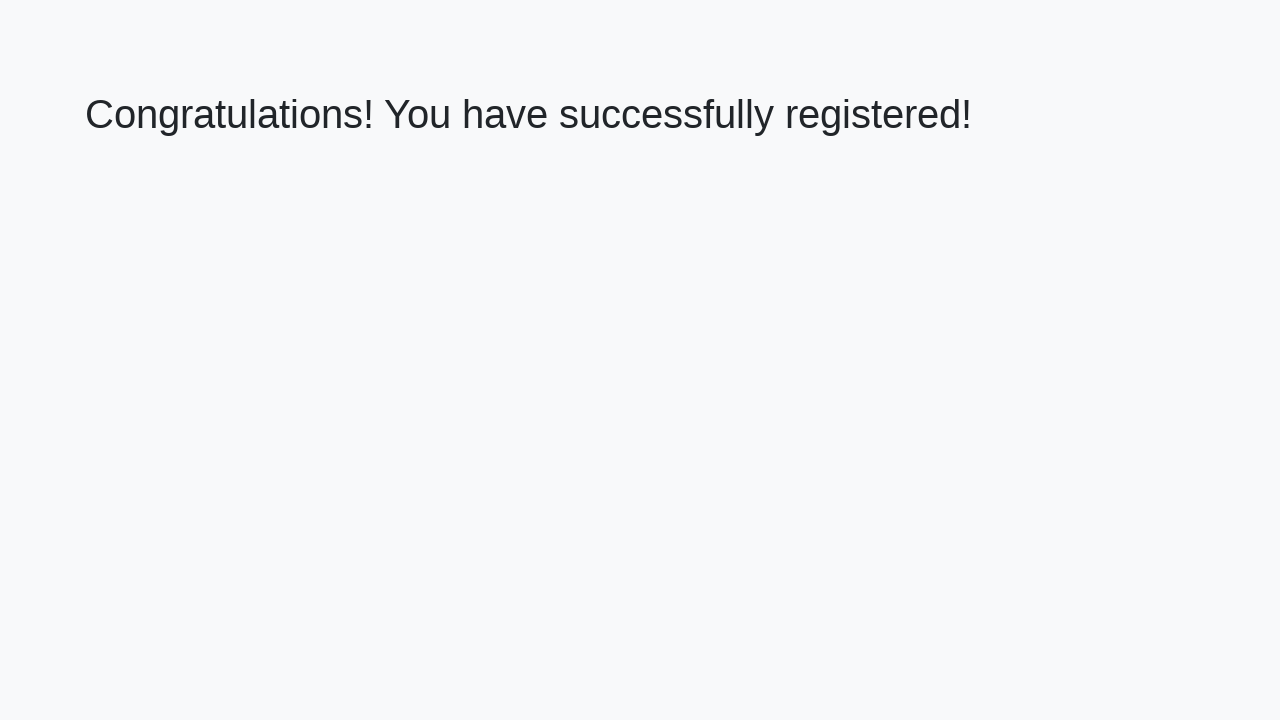

Retrieved welcome text: 'Congratulations! You have successfully registered!'
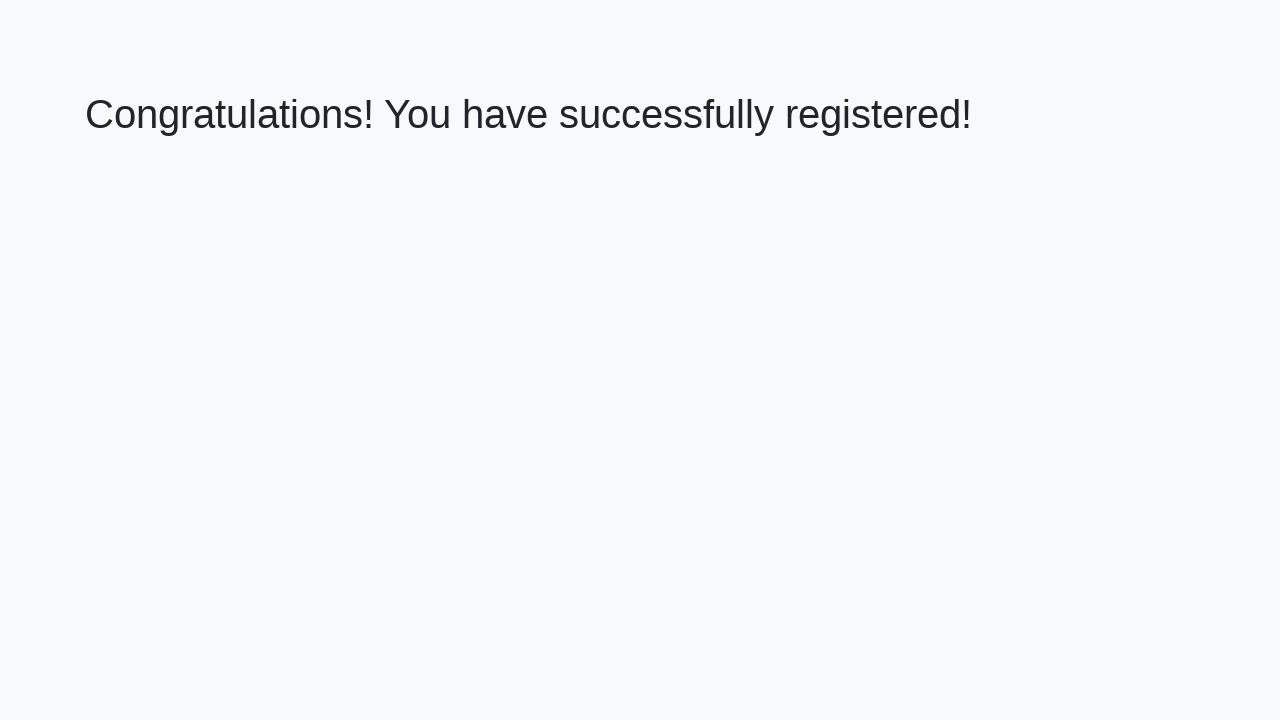

Verified successful registration message
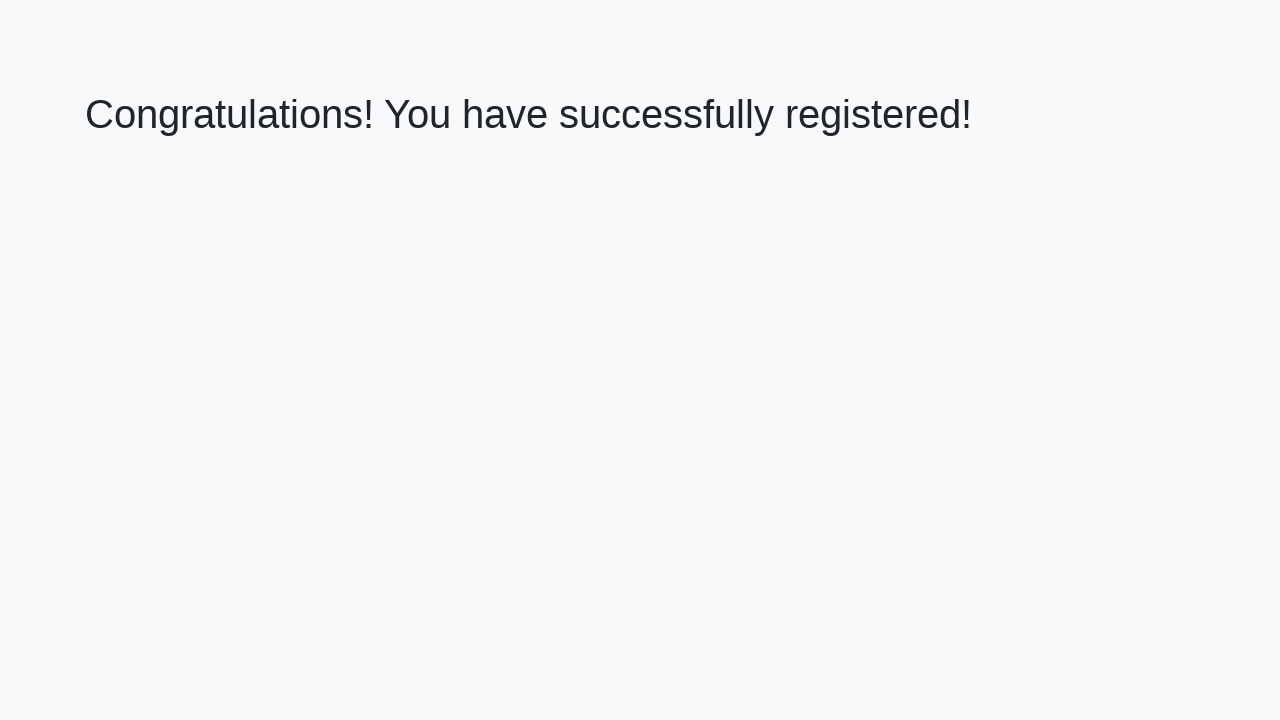

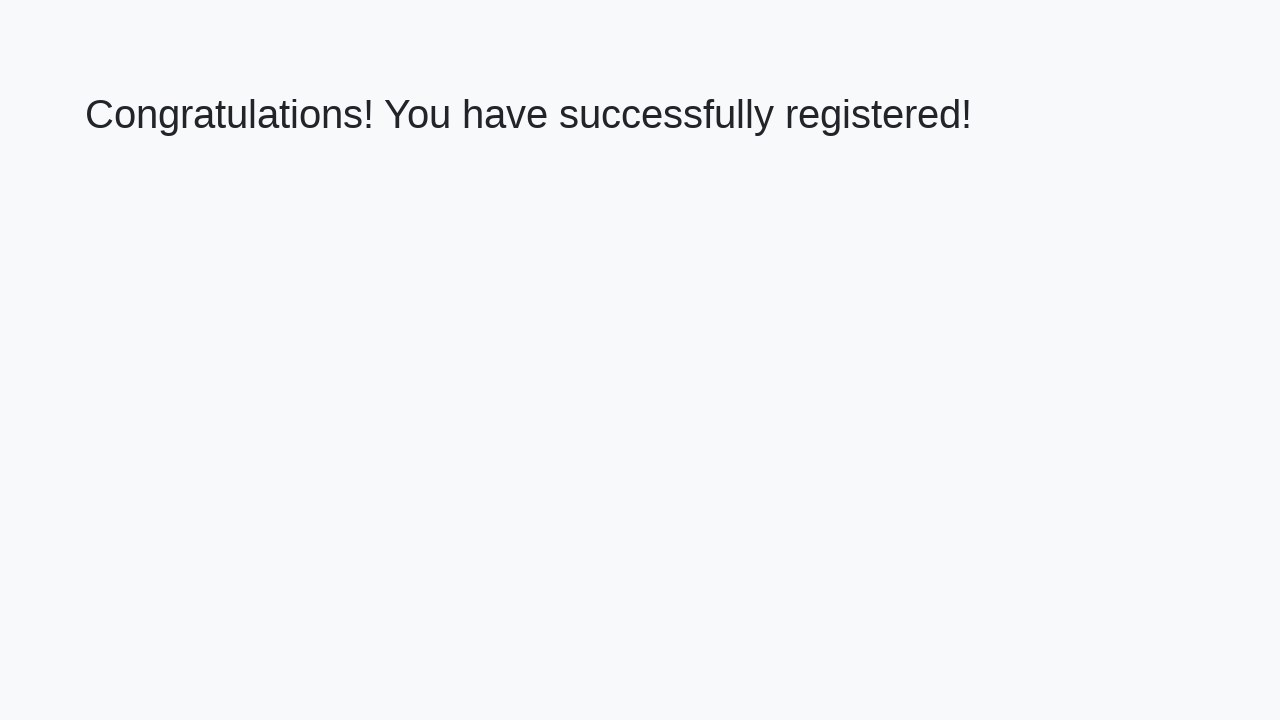